Tests a form submission by filling in name, email, current address, and permanent address fields, then clicking submit button

Starting URL: http://demoqa.com/text-box

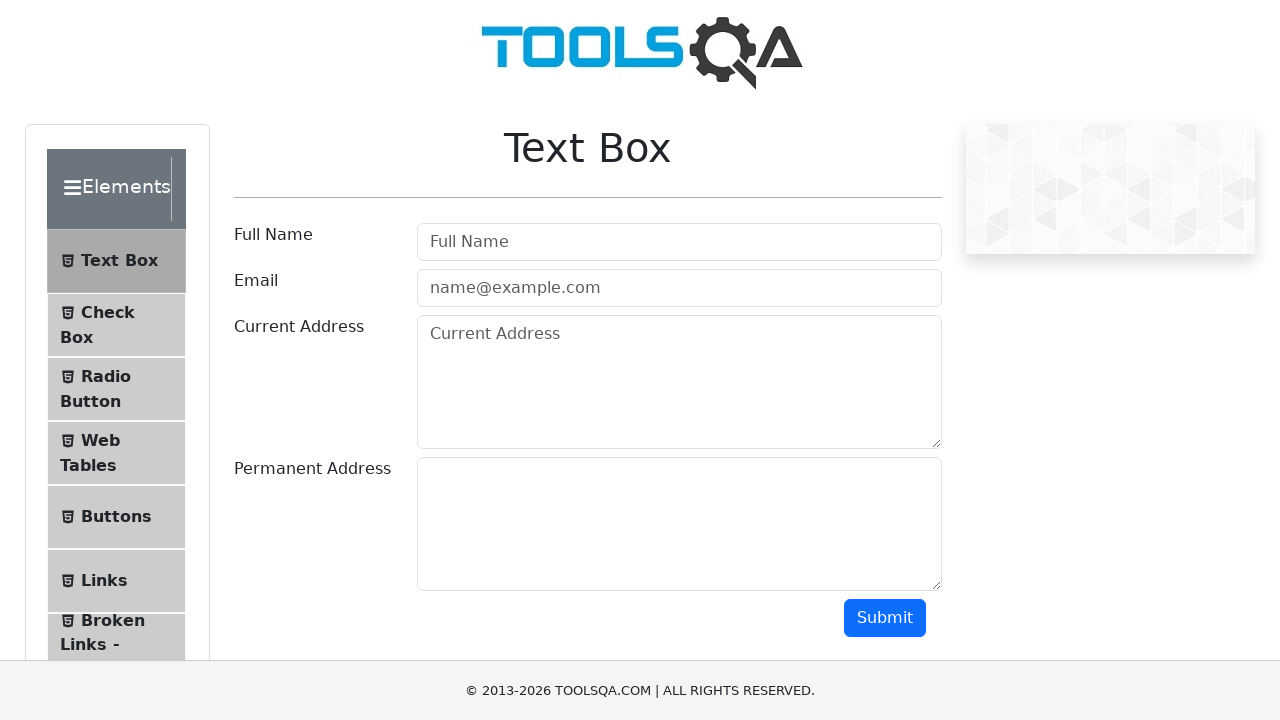

Filled name field with 'Automation' on input[id='userName']
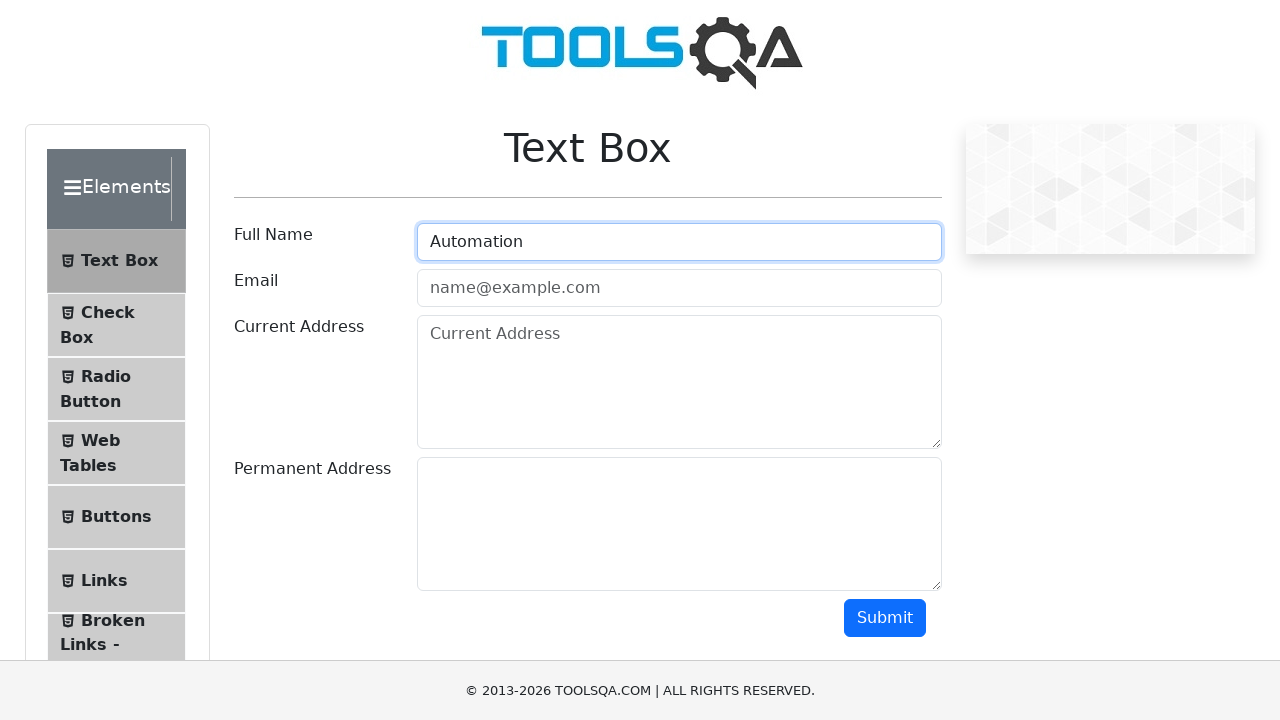

Filled email field with 'testing@gmail.com' on input[id='userEmail']
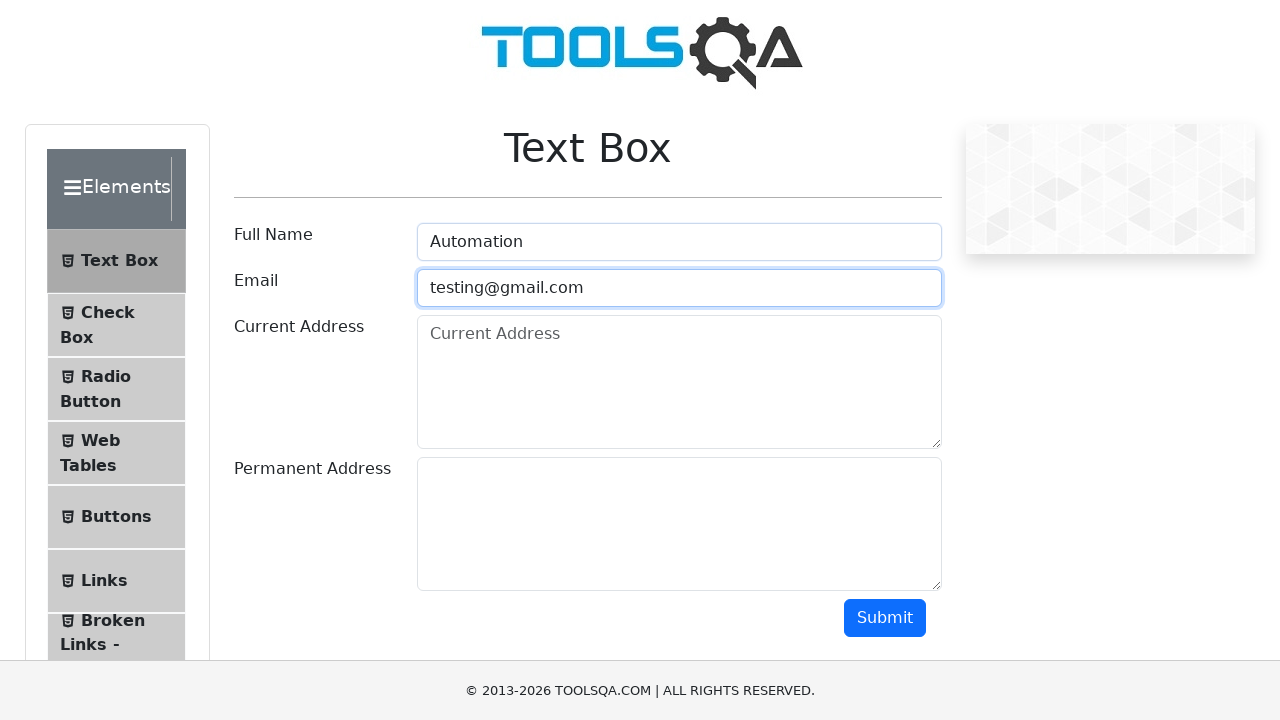

Filled current address field with 'Testing Current Address' on textarea[placeholder='Current Address']
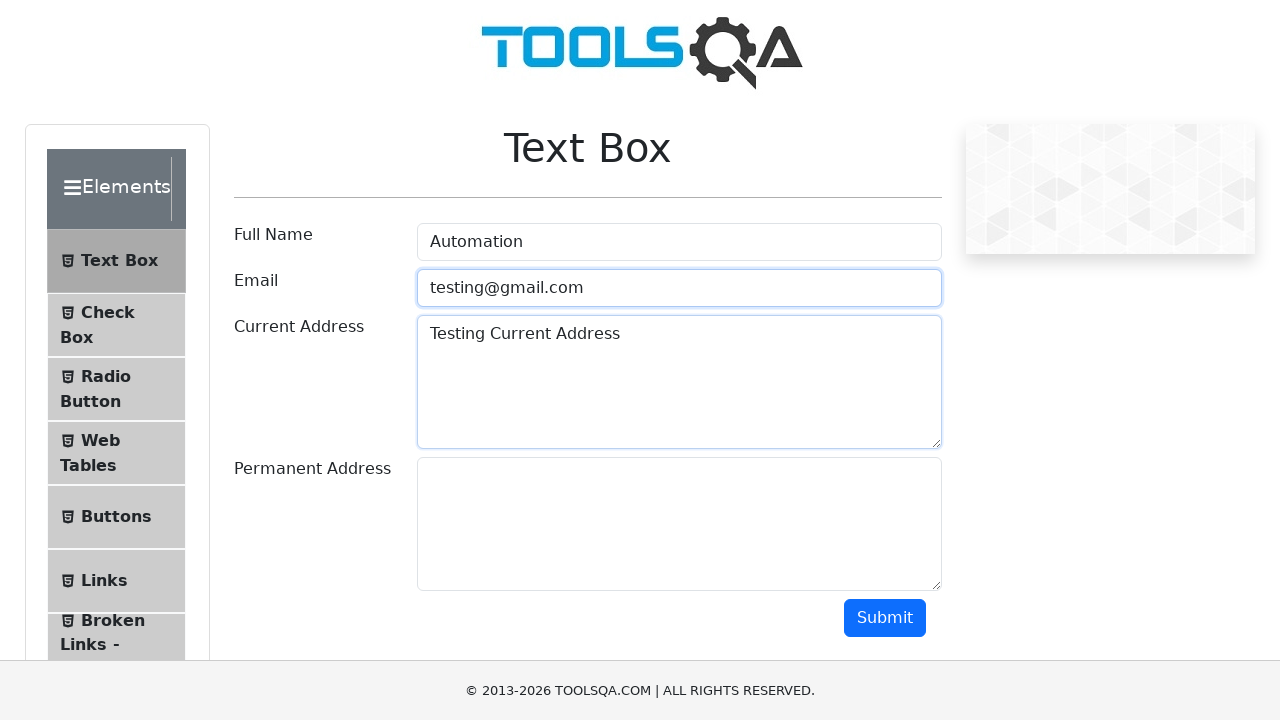

Filled permanent address field with 'Testing Permanent Address' on textarea[id='permanentAddress']
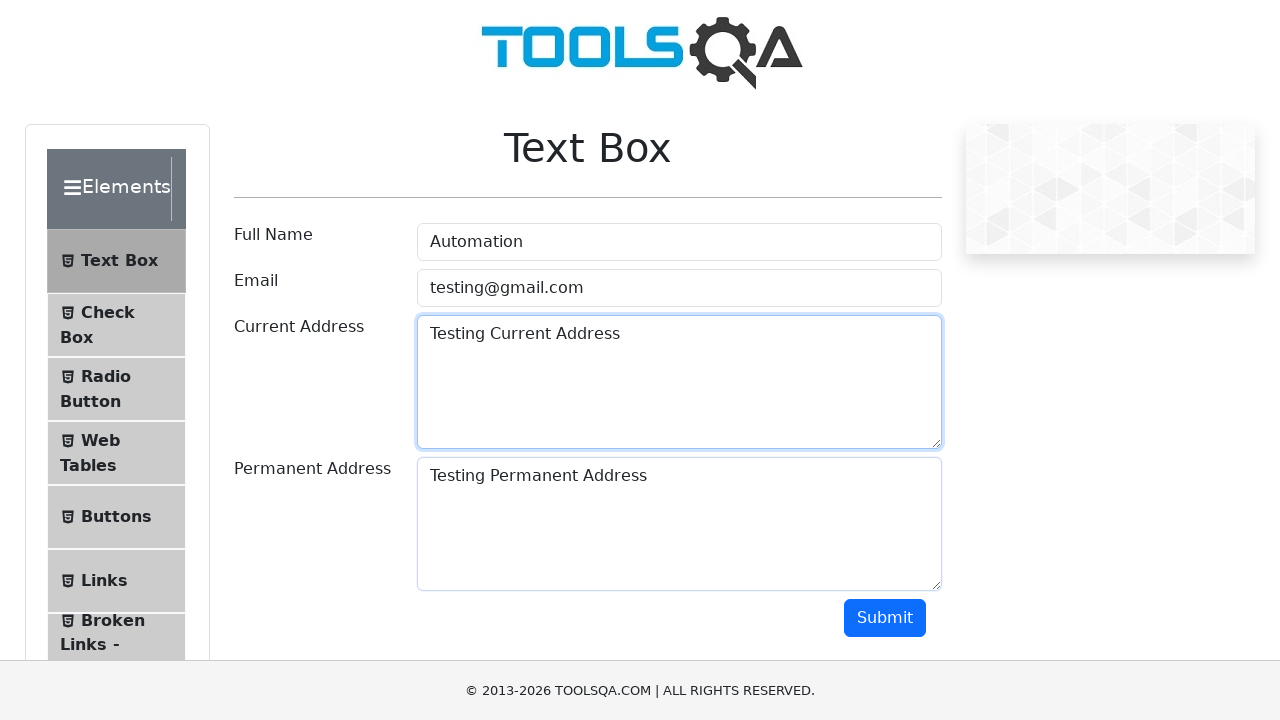

Clicked submit button to submit the form at (885, 618) on button[id='submit']
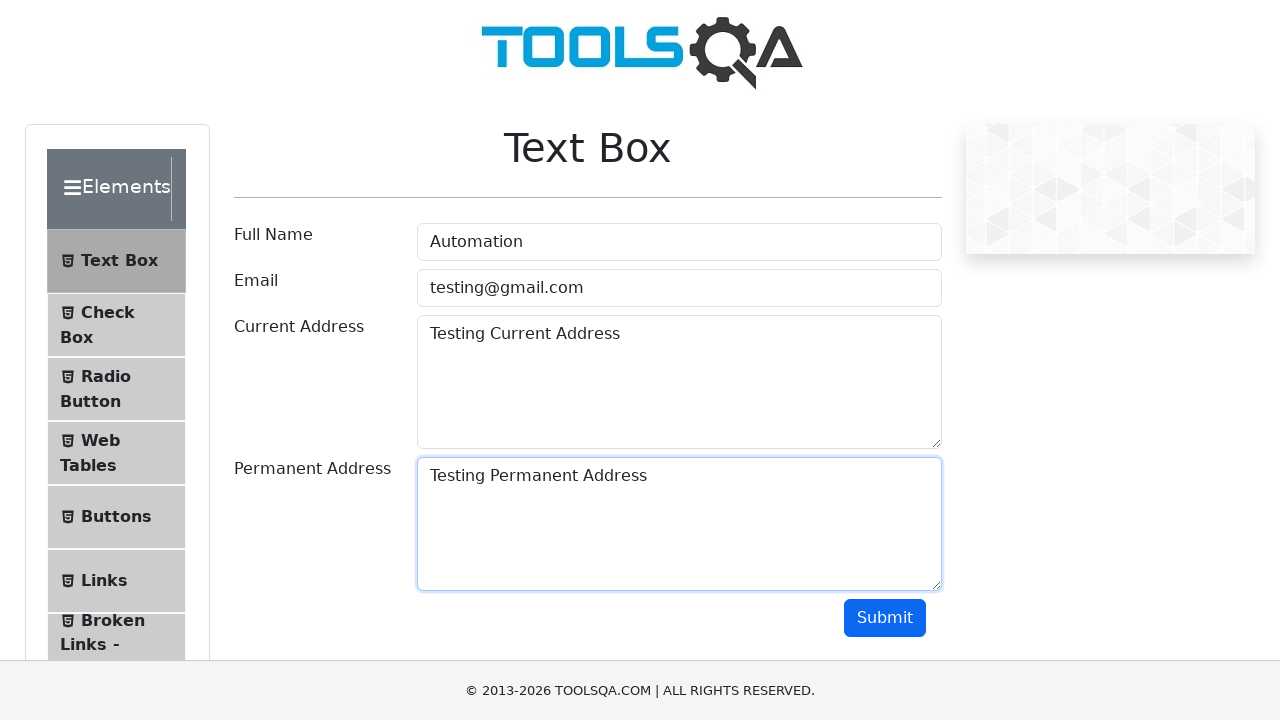

Form submission result appeared on the page
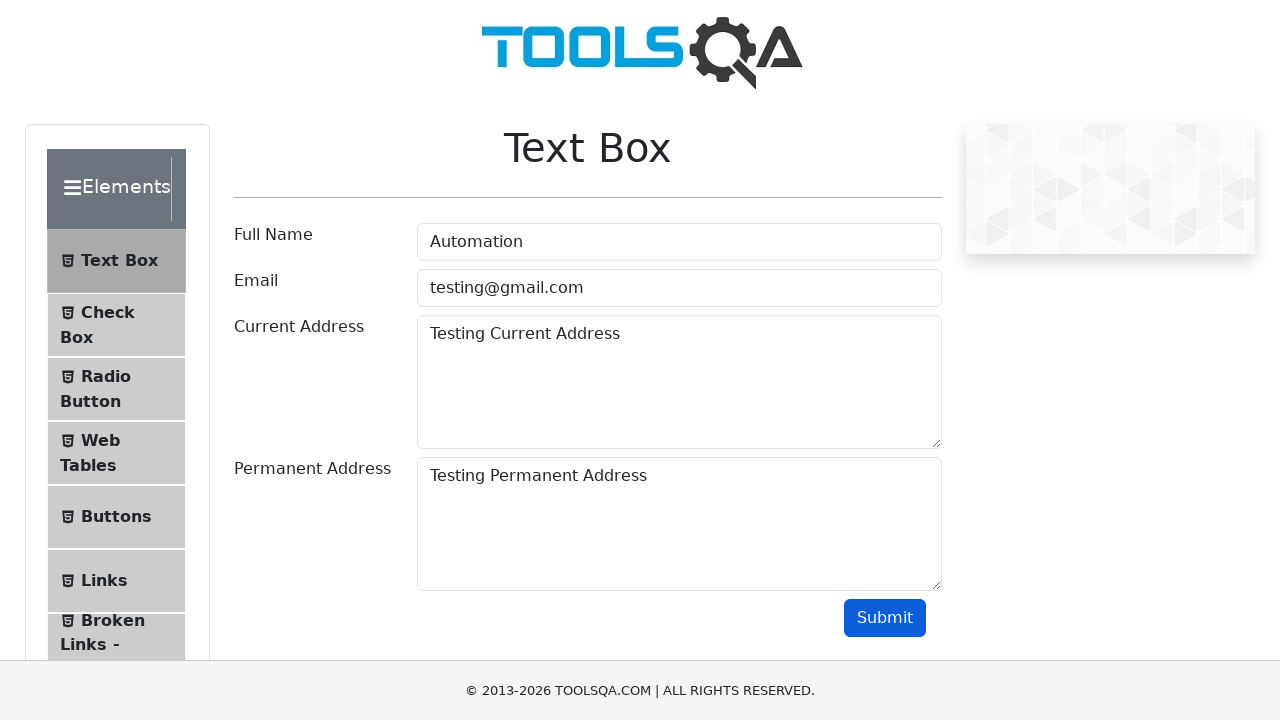

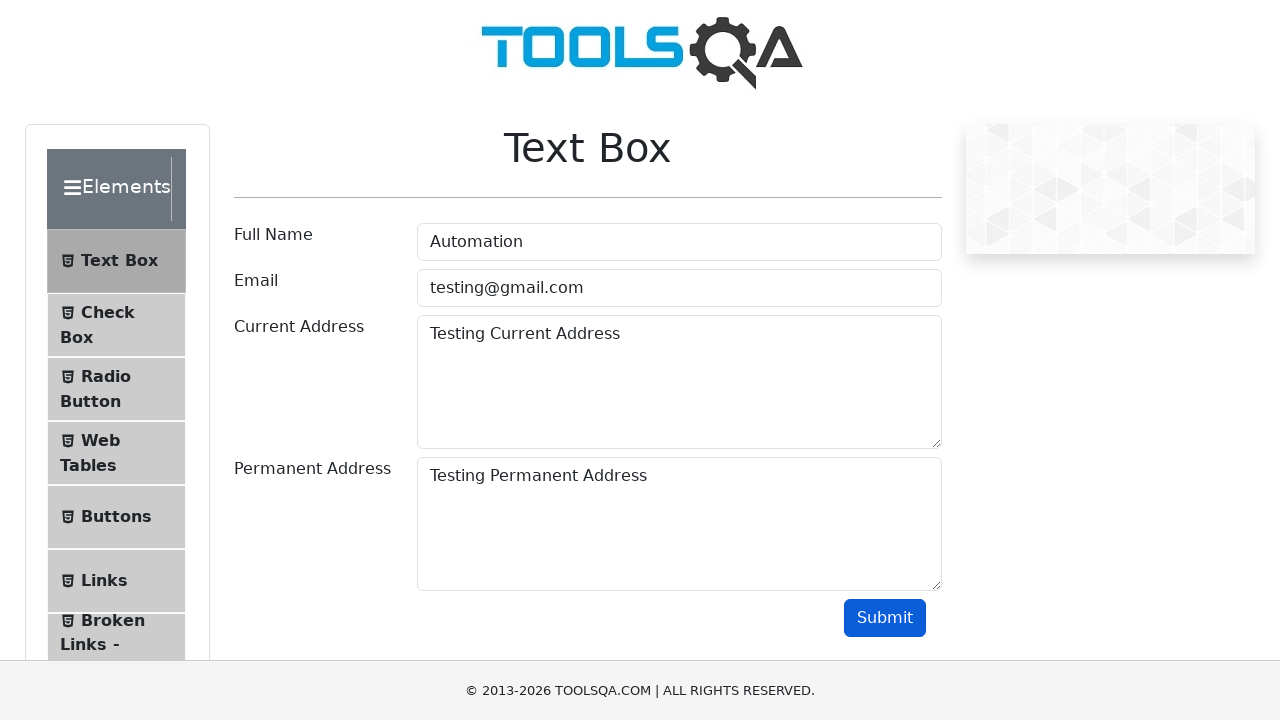